Tests button state changes on W3Schools try-it editor by clicking a button that enables a previously disabled button and verifying the state change

Starting URL: https://www.w3schools.com/jsref/tryit.asp?filename=tryjsref_pushbutton_disabled2

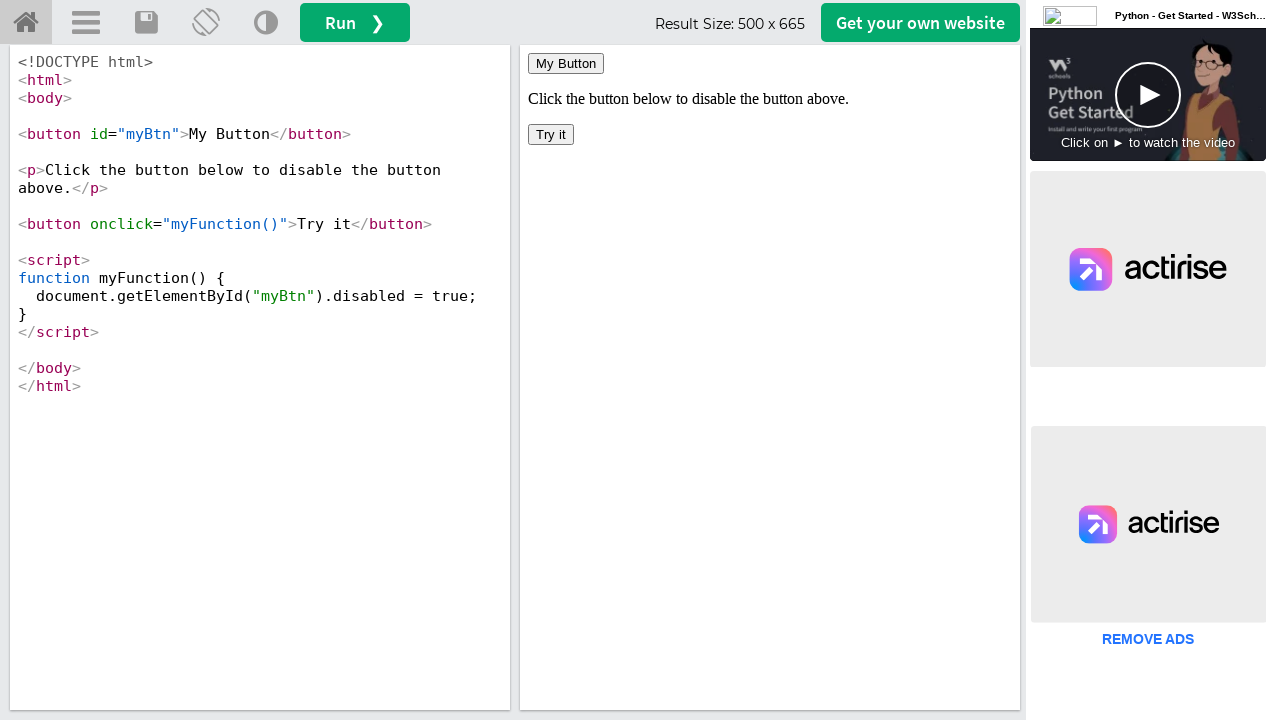

Located iframe containing the demo
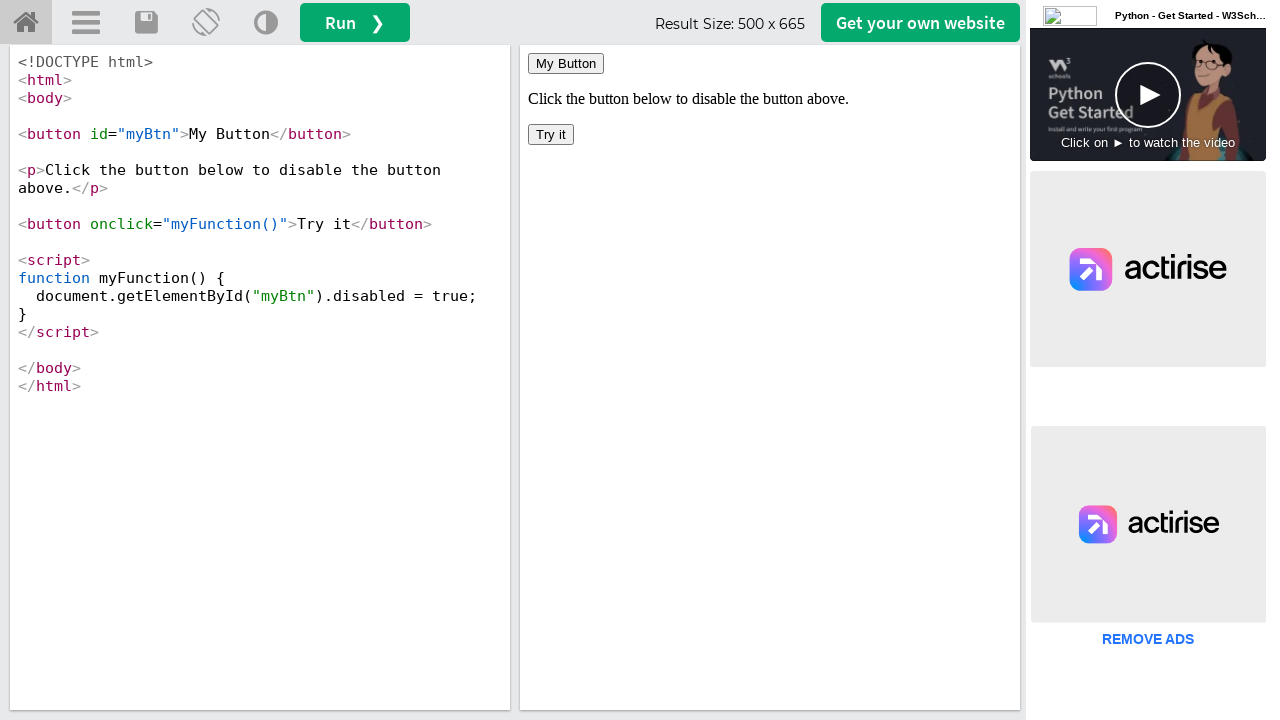

Located the target button element
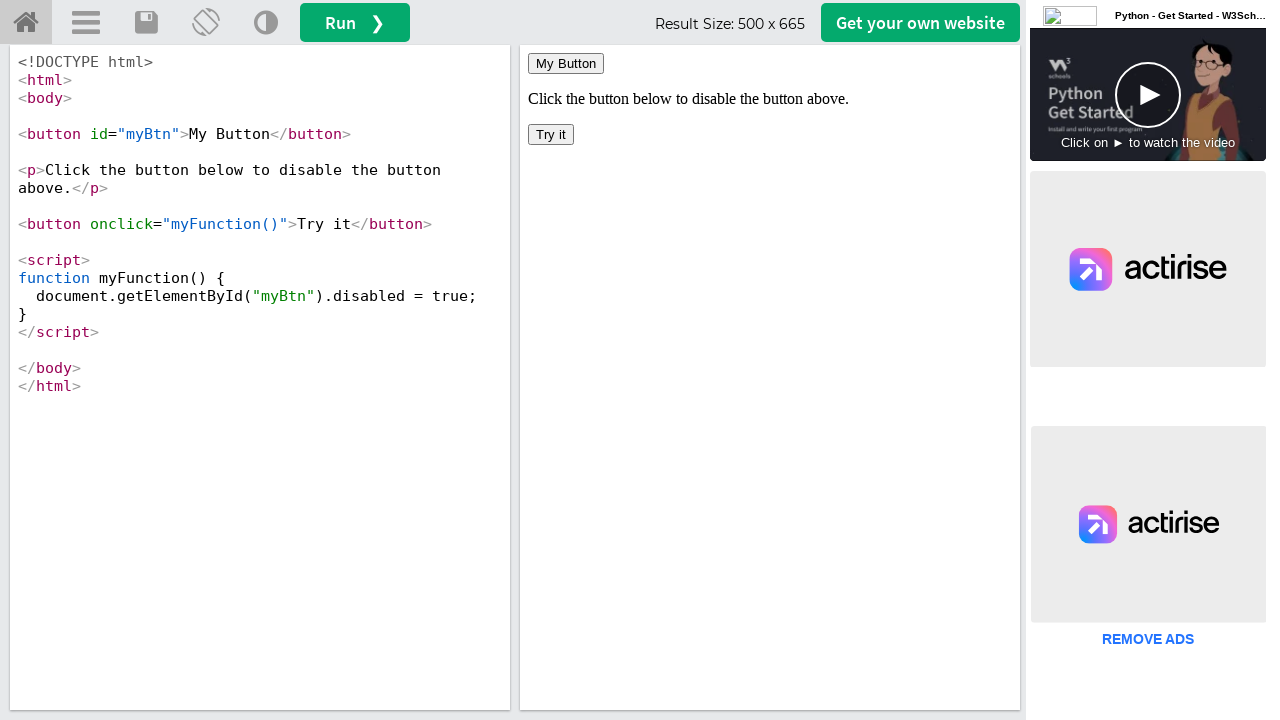

Checked initial button state: disabled=False
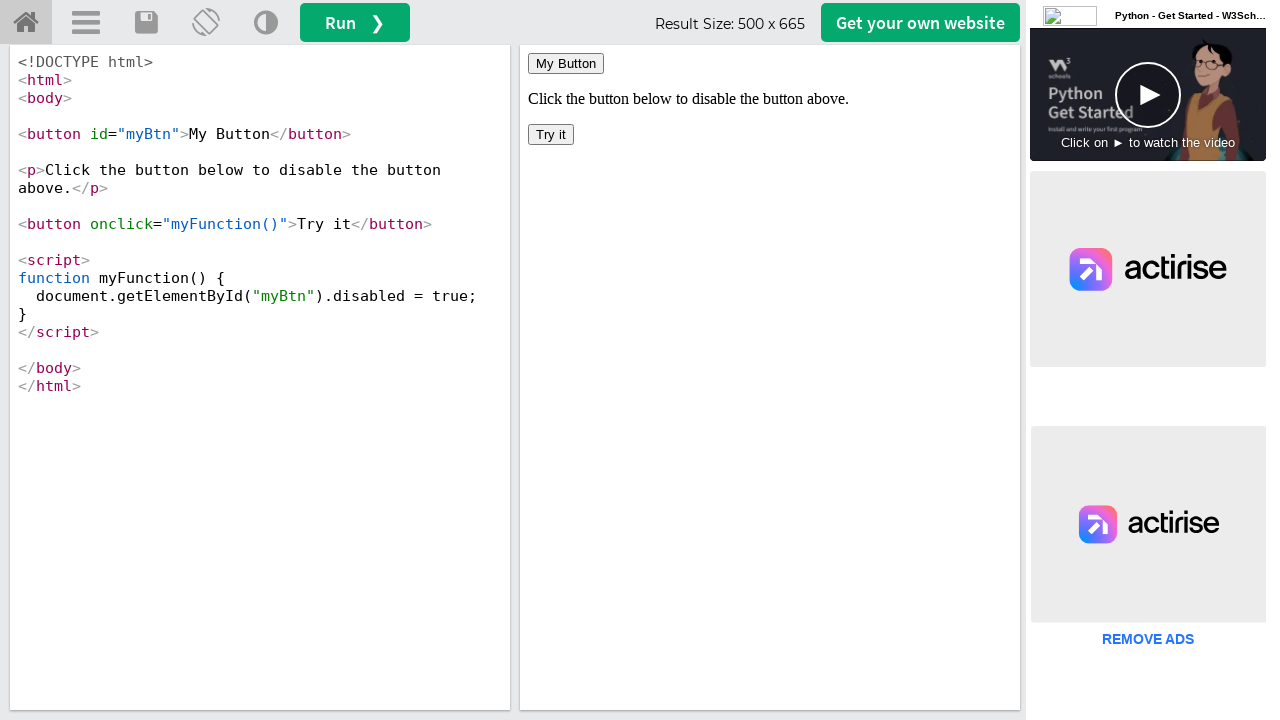

Clicked the 'Try it' button to execute the script at (551, 134) on iframe[name='iframeResult'] >> internal:control=enter-frame >> button:has-text('
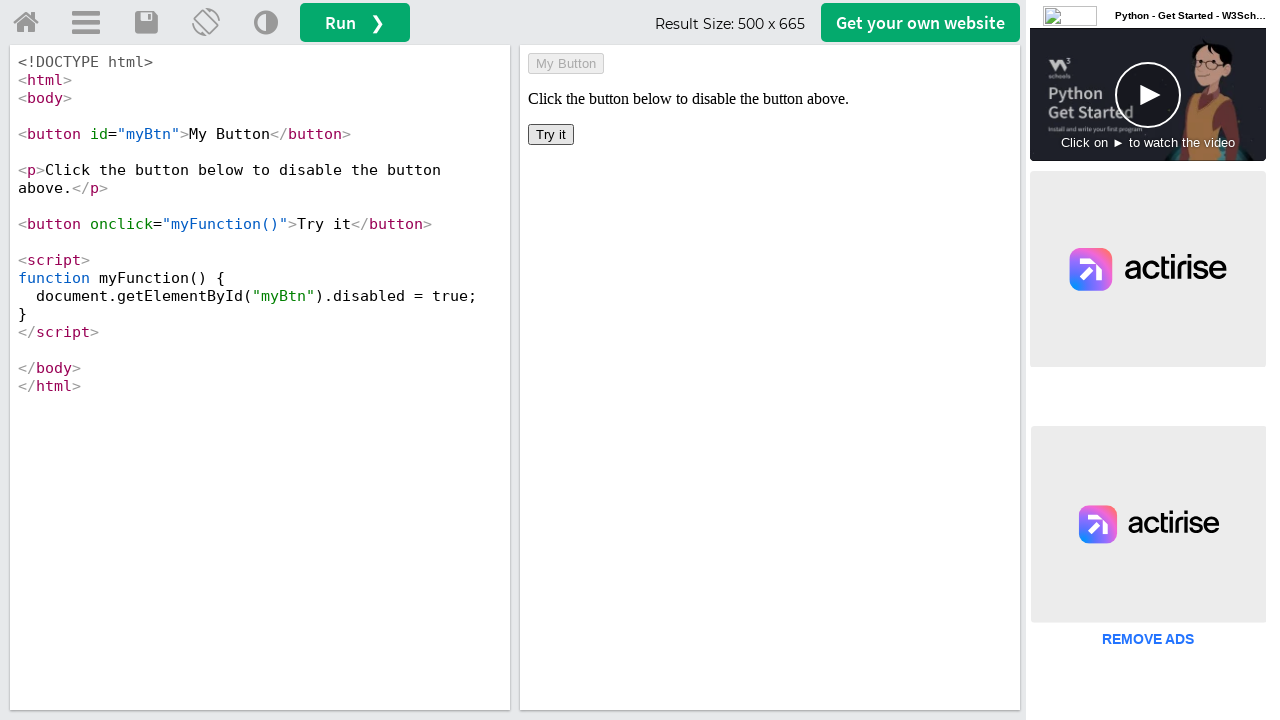

Checked button state after clicking 'Try it': disabled=True
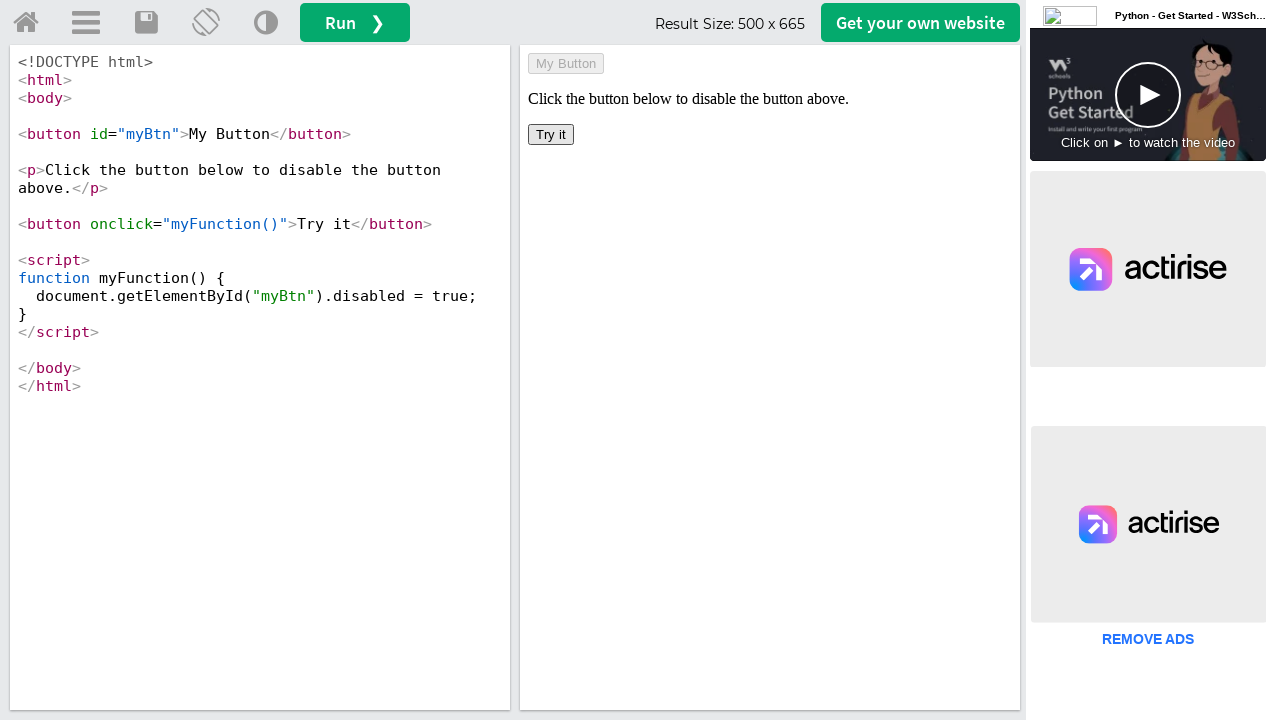

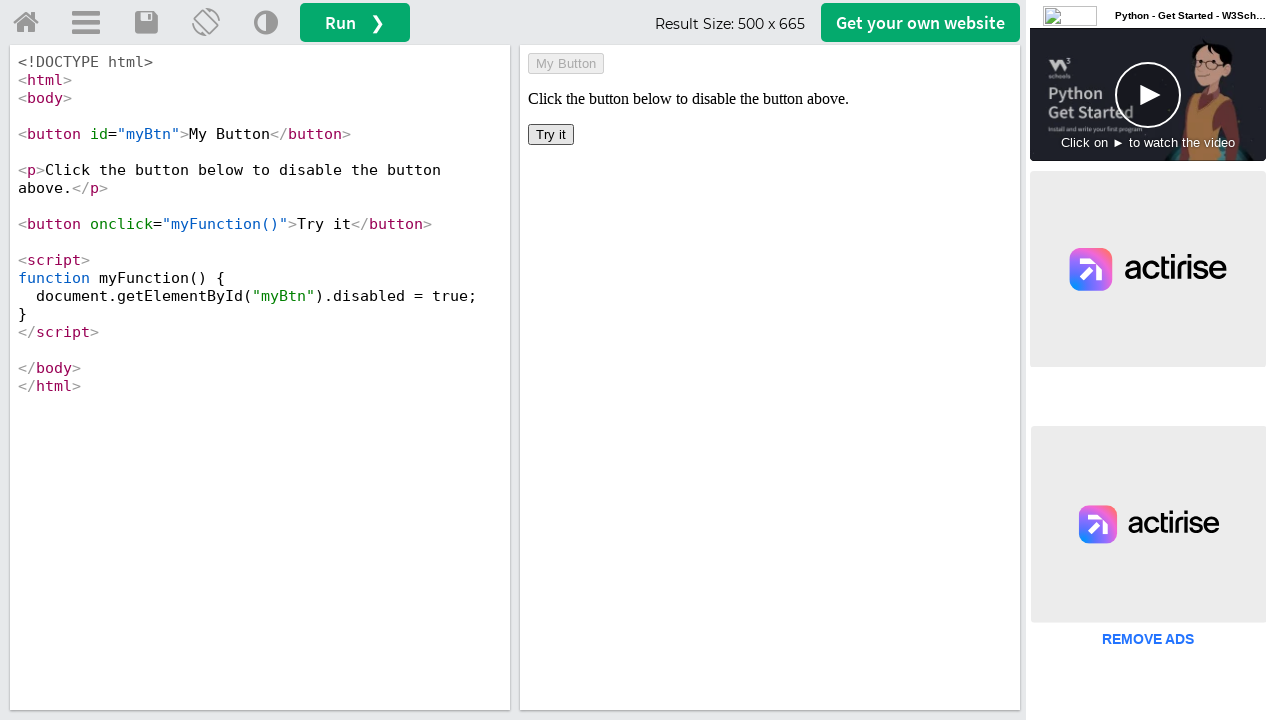